Tests form filling functionality using locator chaining by filling name, email, and password fields and submitting the form on LambdaTest's input form demo page.

Starting URL: https://www.lambdatest.com/selenium-playground/input-form-demo

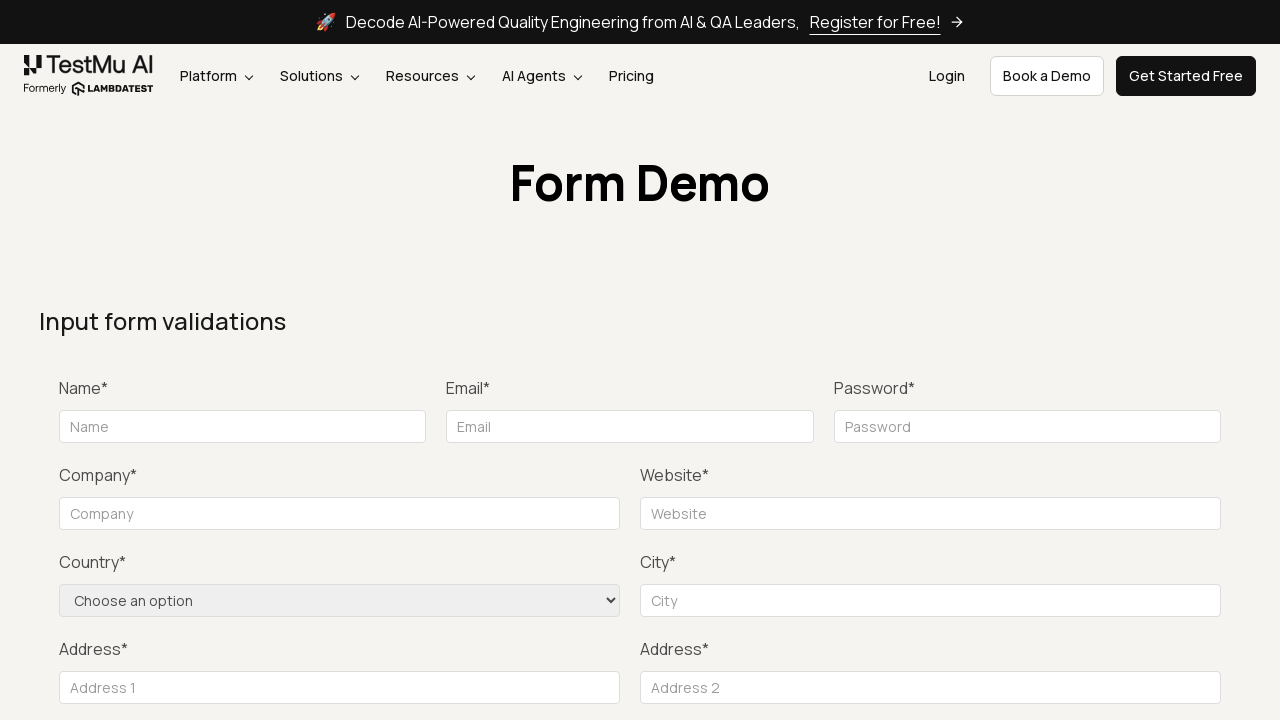

Page header loaded and visible
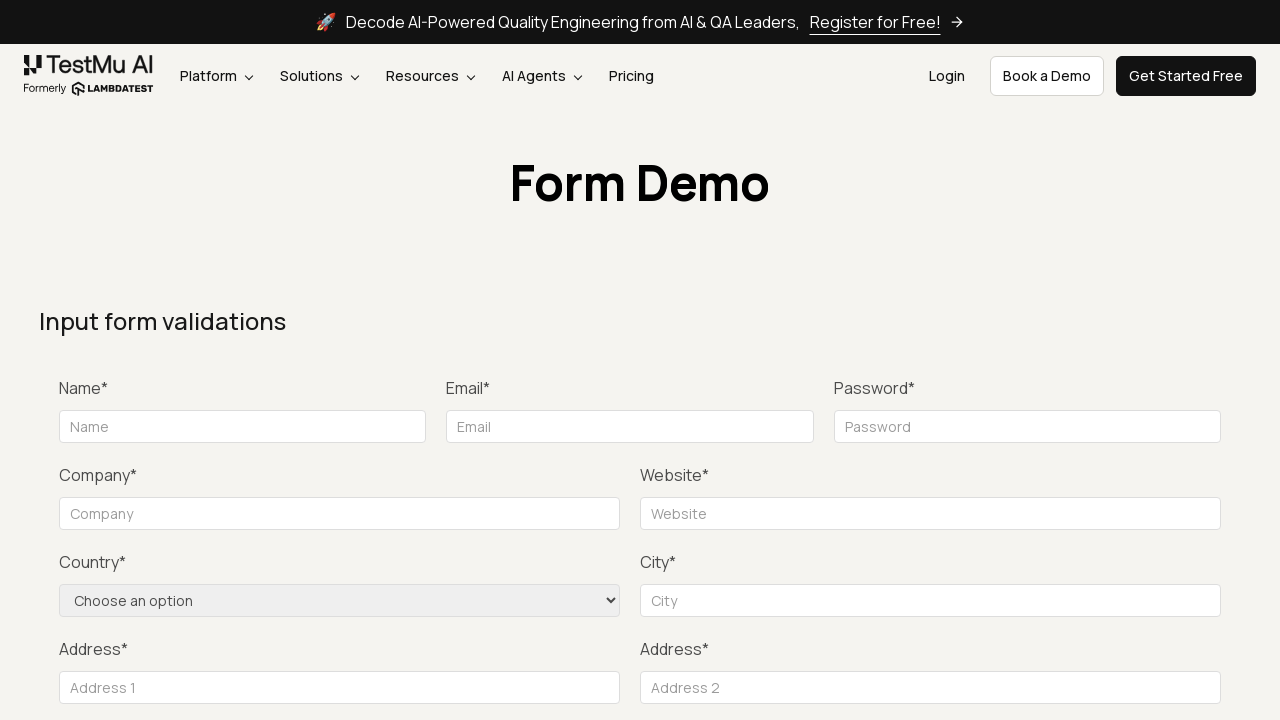

Located the selenium form element
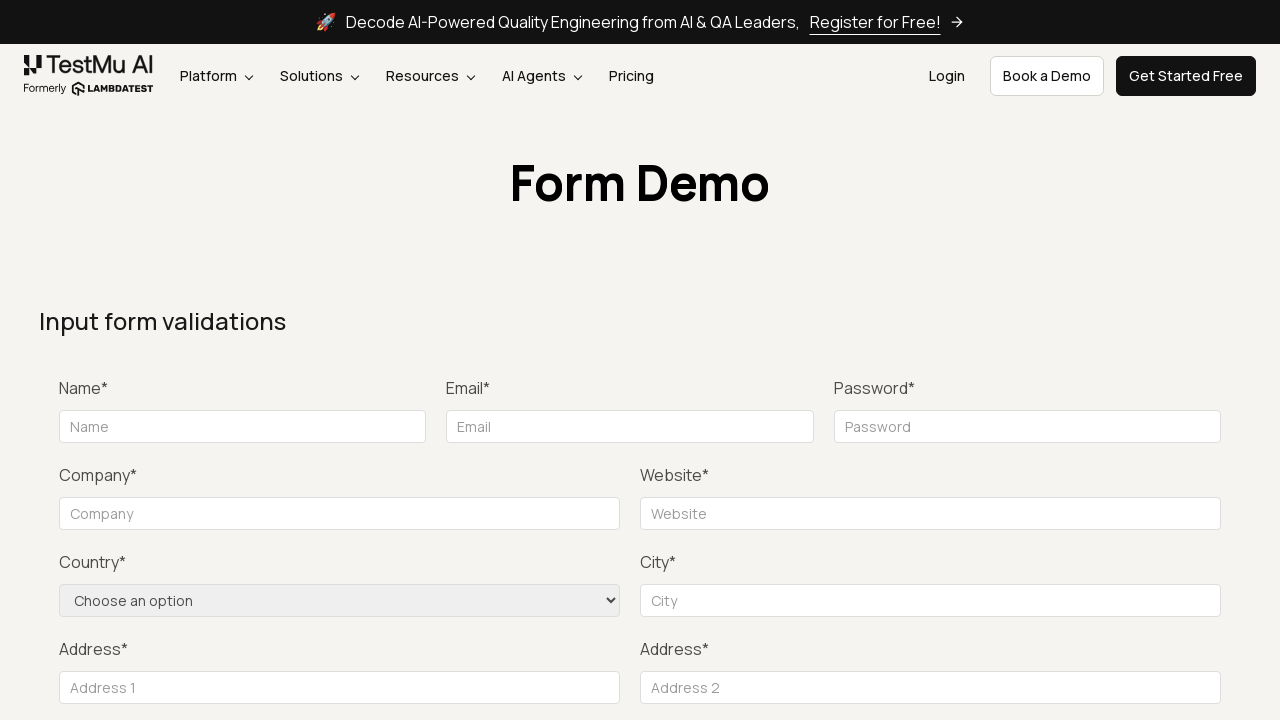

Filled name field with 'John Doe' on #seleniumform >> input[name="name"]
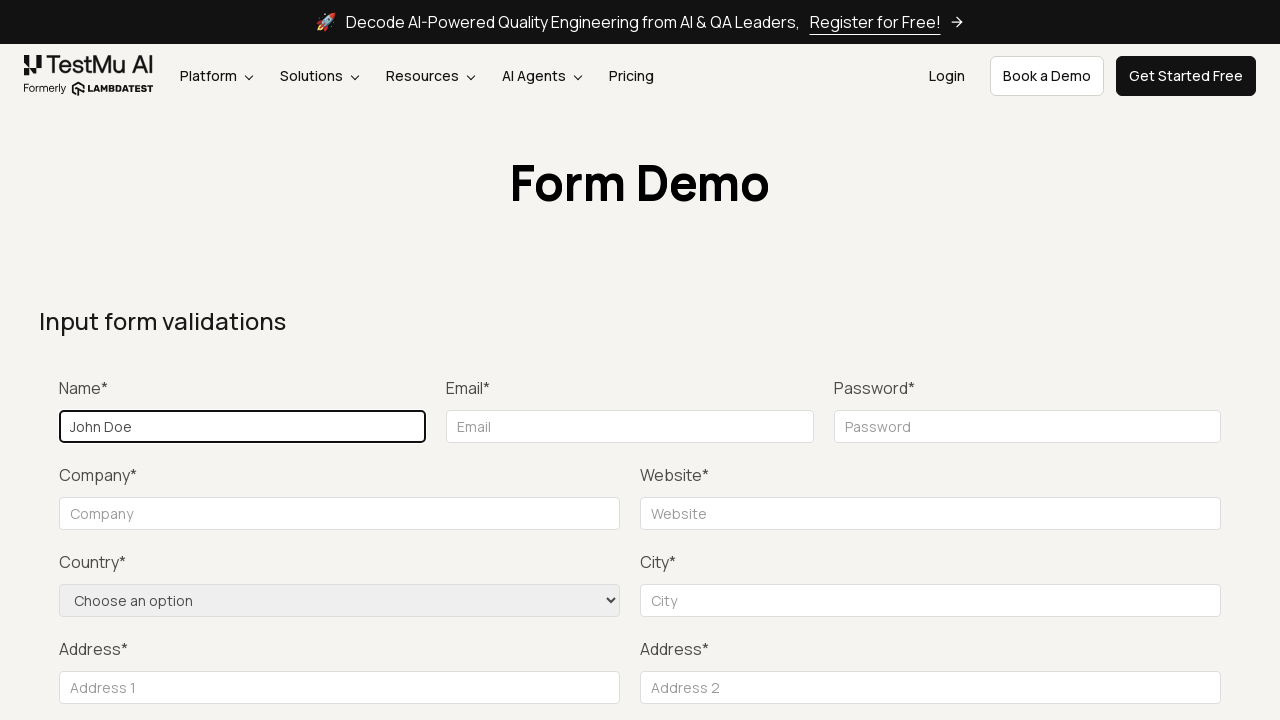

Filled email field with 'test123@email.com' on #seleniumform >> input[name="email"]
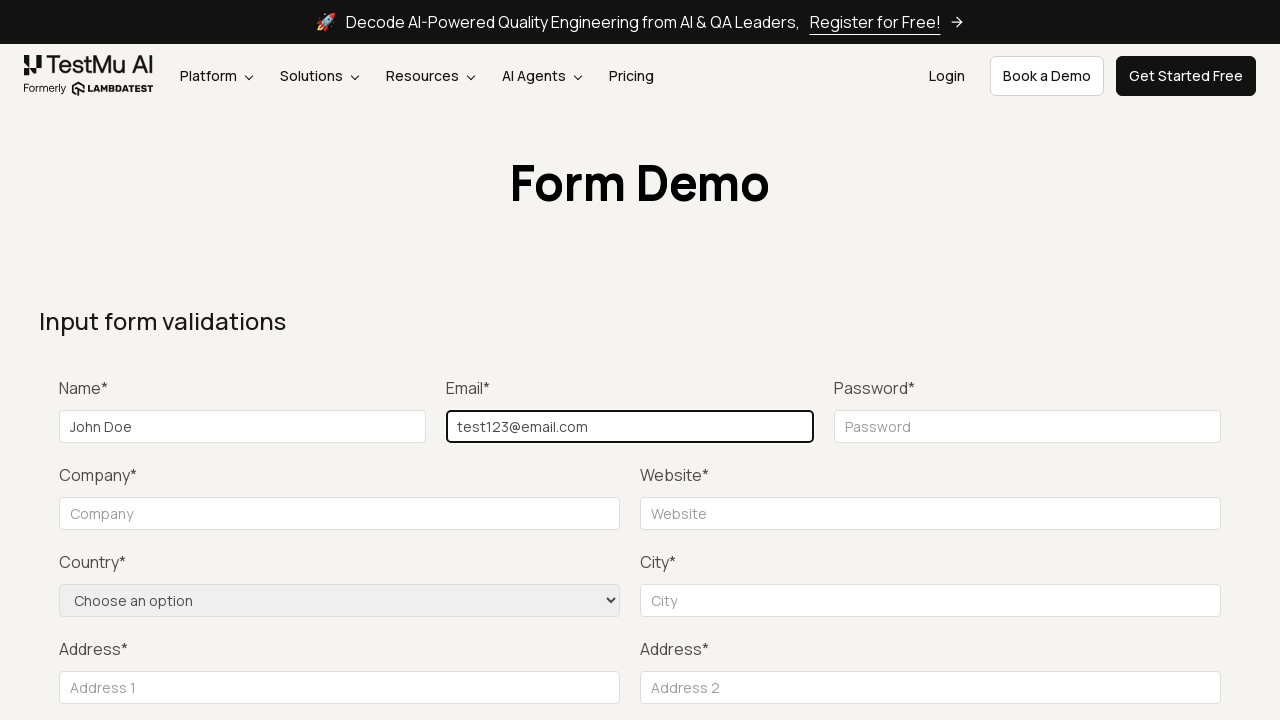

Filled password field with 'Password123' on #seleniumform >> input[name="password"]
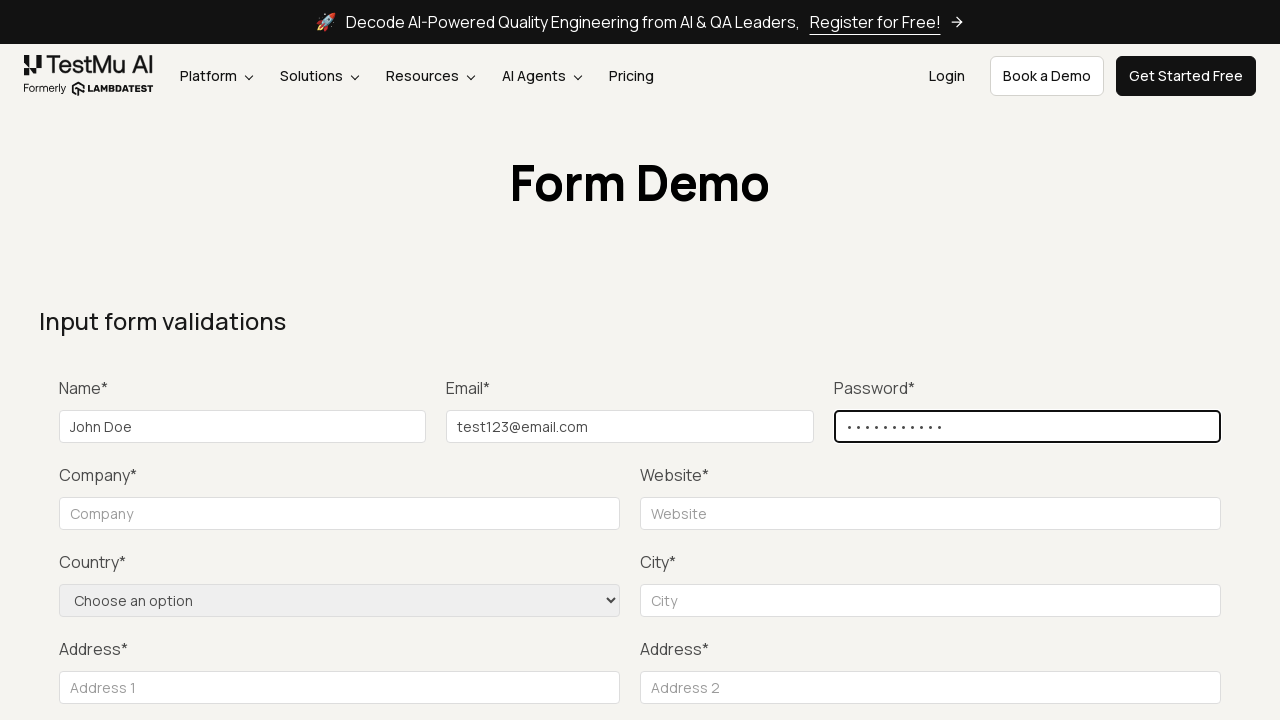

Clicked the Submit button to submit the form at (1131, 360) on #seleniumform >> internal:role=button[name="Submit"i]
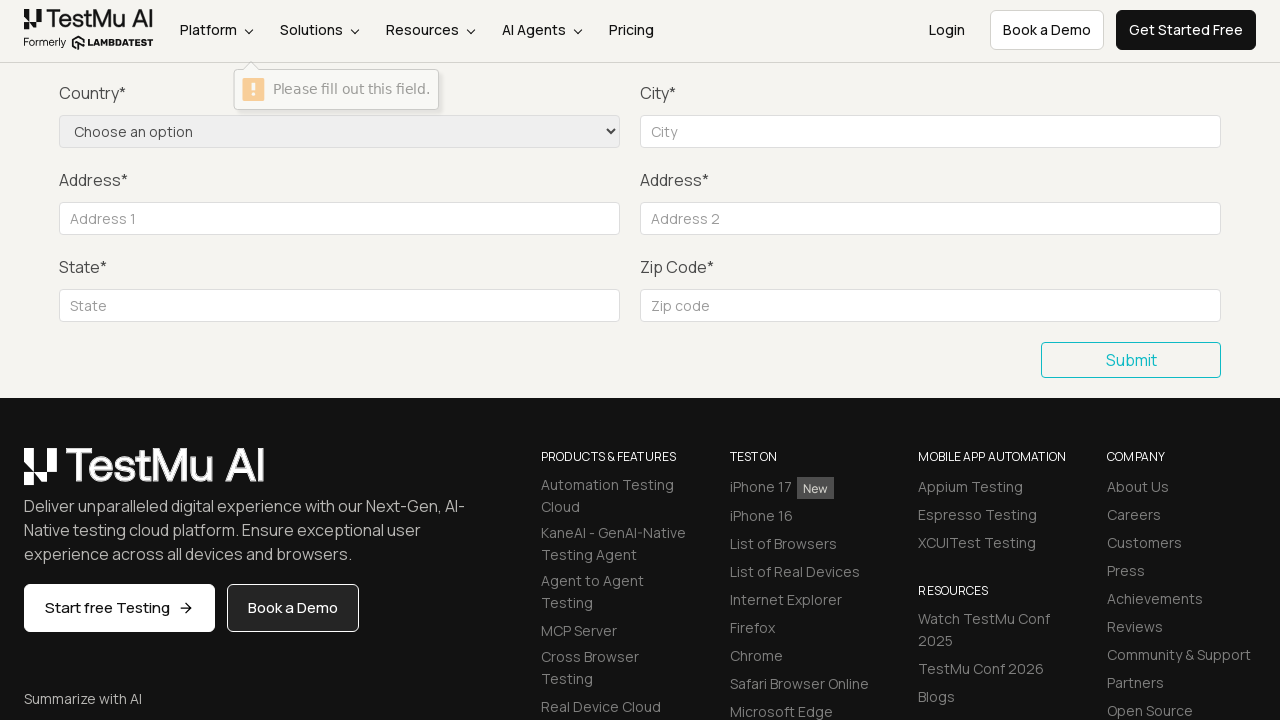

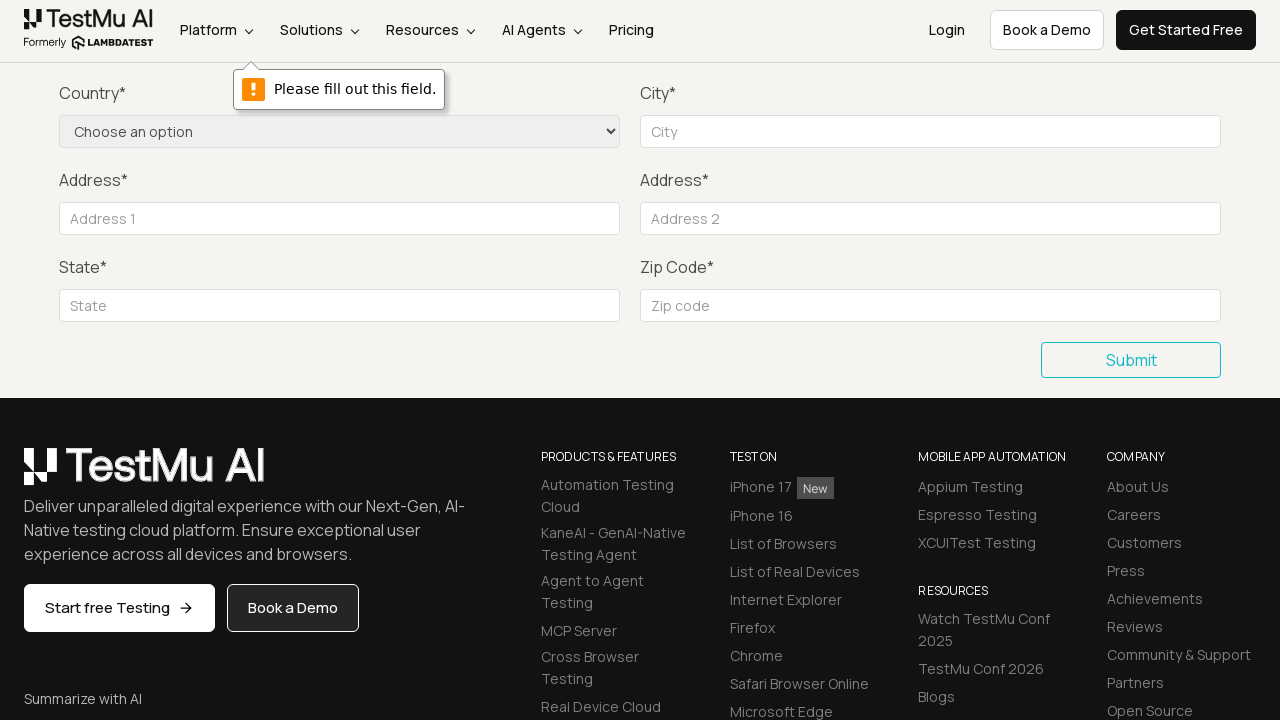